Tests that new todo items are appended to the bottom of the list by creating 3 items and verifying the count

Starting URL: https://demo.playwright.dev/todomvc

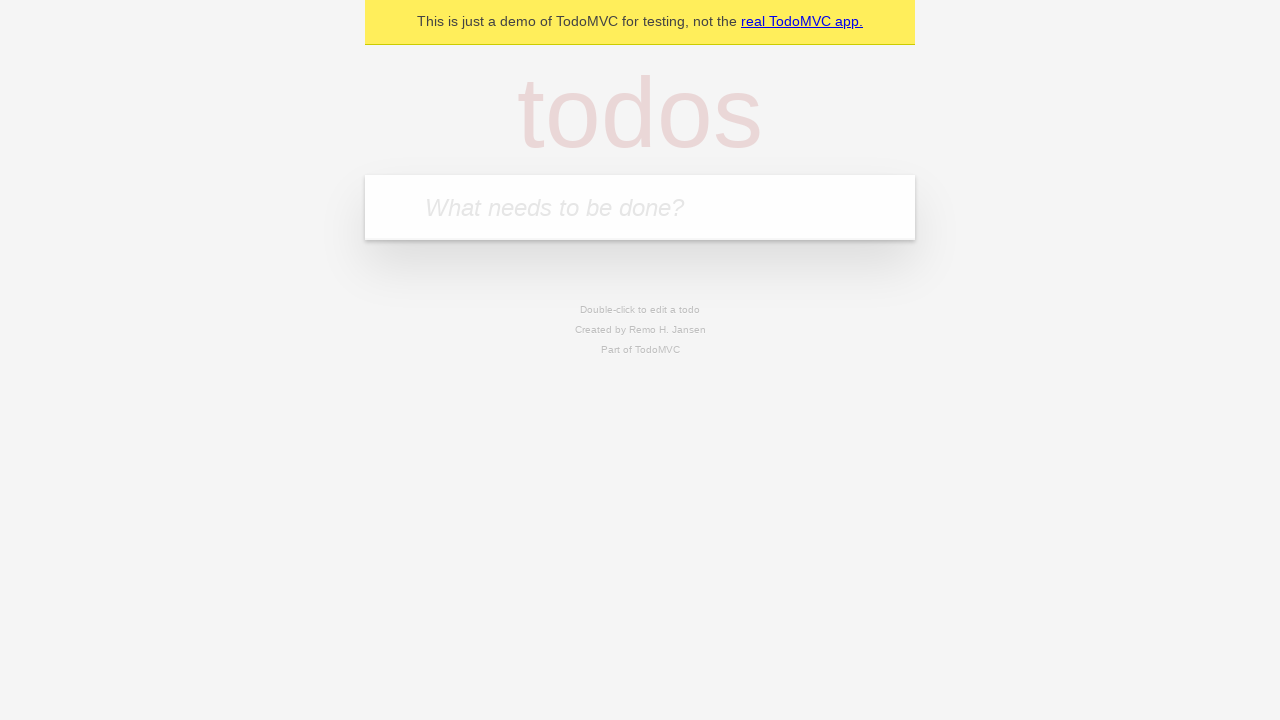

Located the todo input field with placeholder 'What needs to be done?'
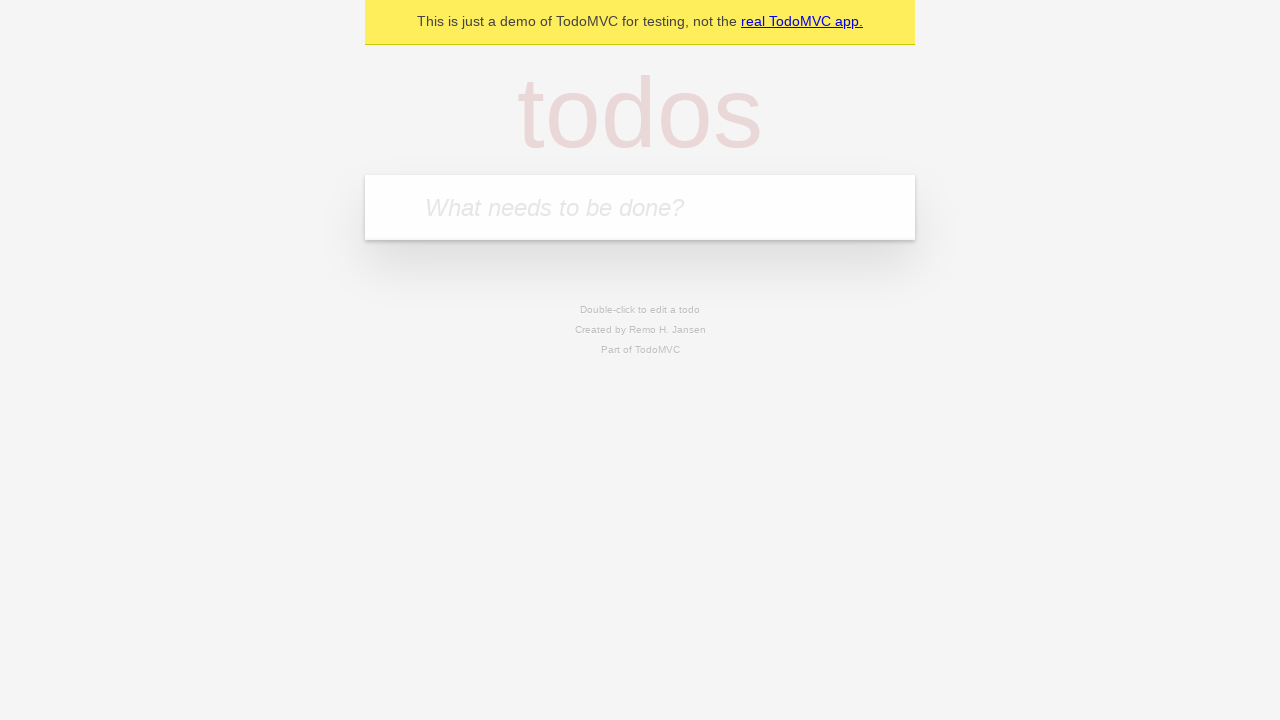

Filled todo input with 'buy some cheese' on internal:attr=[placeholder="What needs to be done?"i]
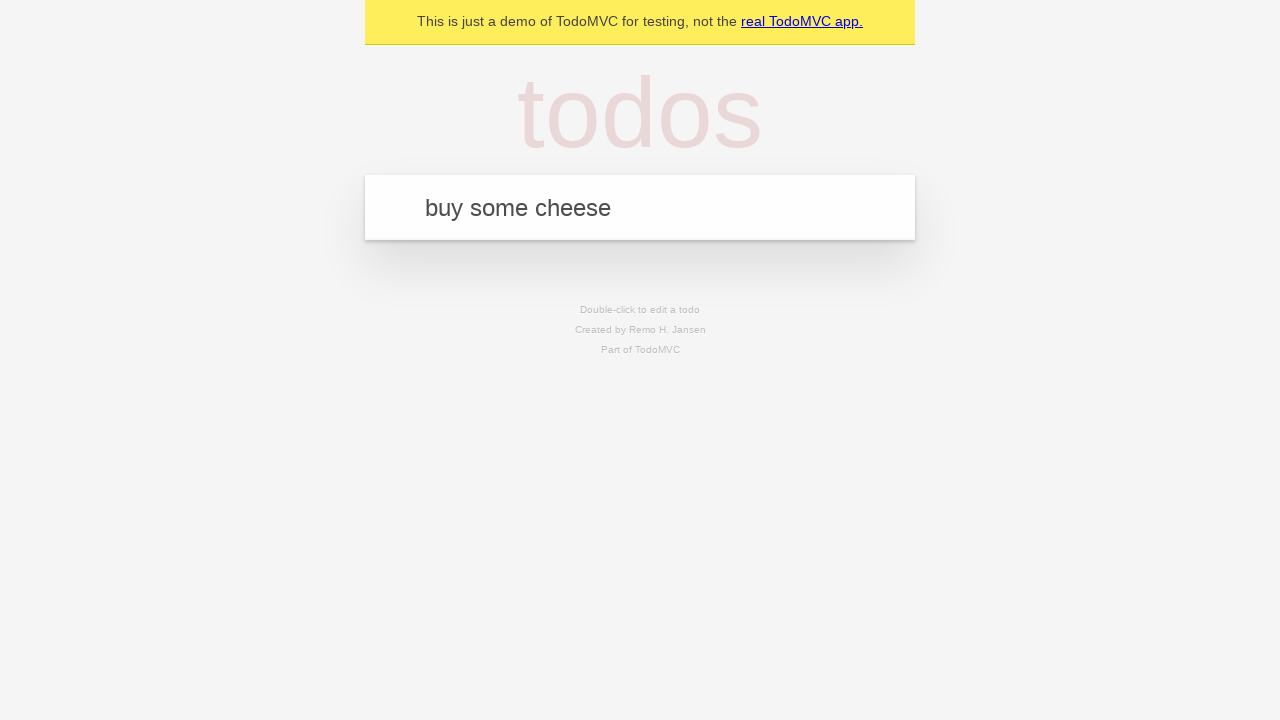

Pressed Enter to add 'buy some cheese' to the list on internal:attr=[placeholder="What needs to be done?"i]
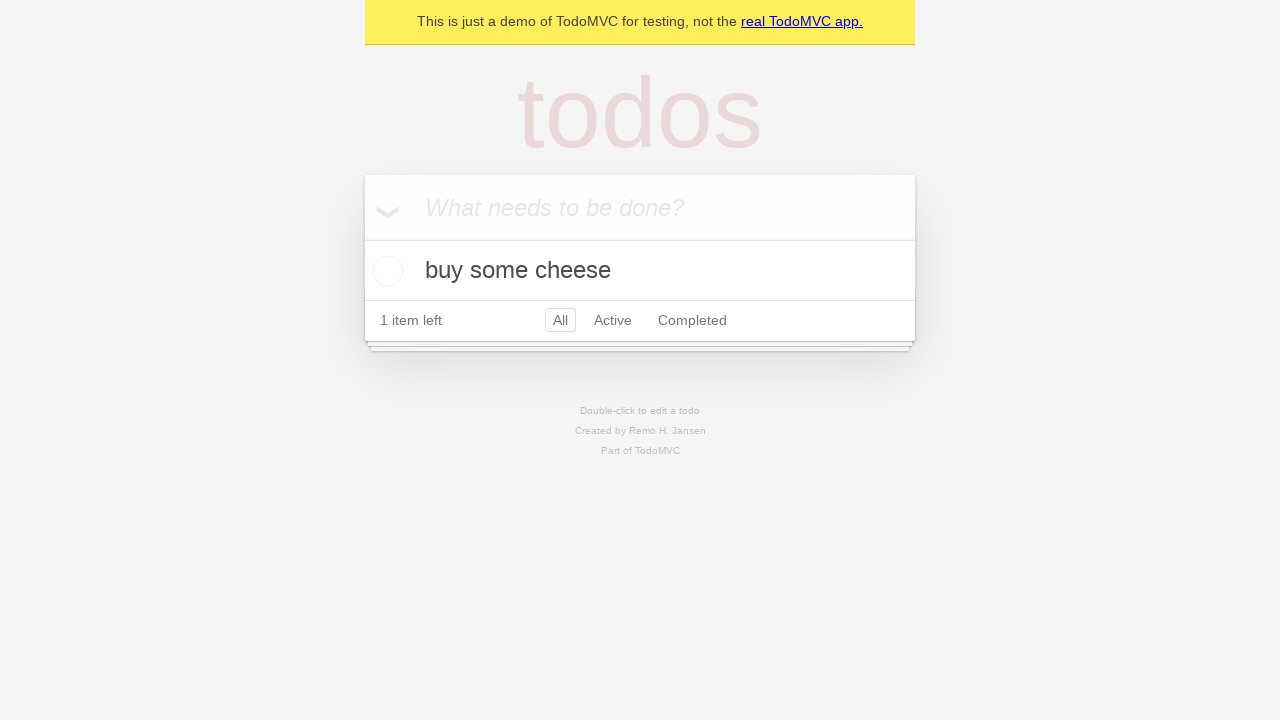

Filled todo input with 'feed the cat' on internal:attr=[placeholder="What needs to be done?"i]
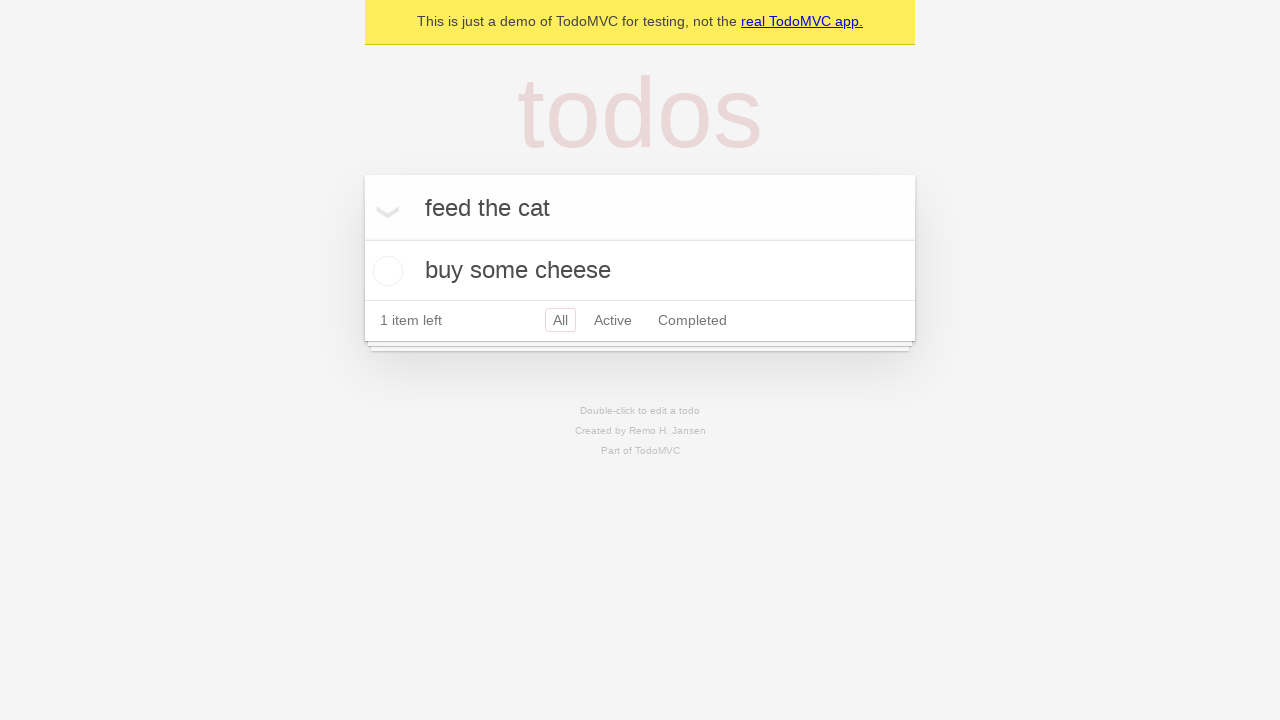

Pressed Enter to add 'feed the cat' to the list on internal:attr=[placeholder="What needs to be done?"i]
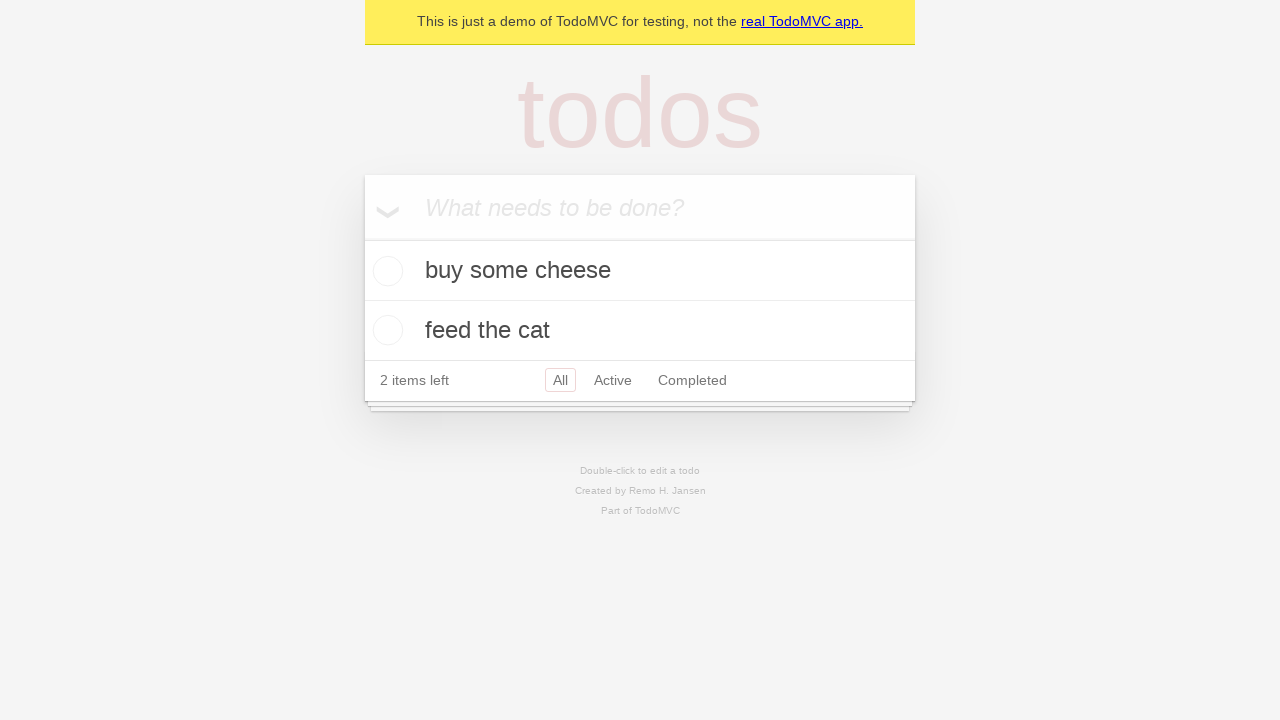

Filled todo input with 'book a doctors appointment' on internal:attr=[placeholder="What needs to be done?"i]
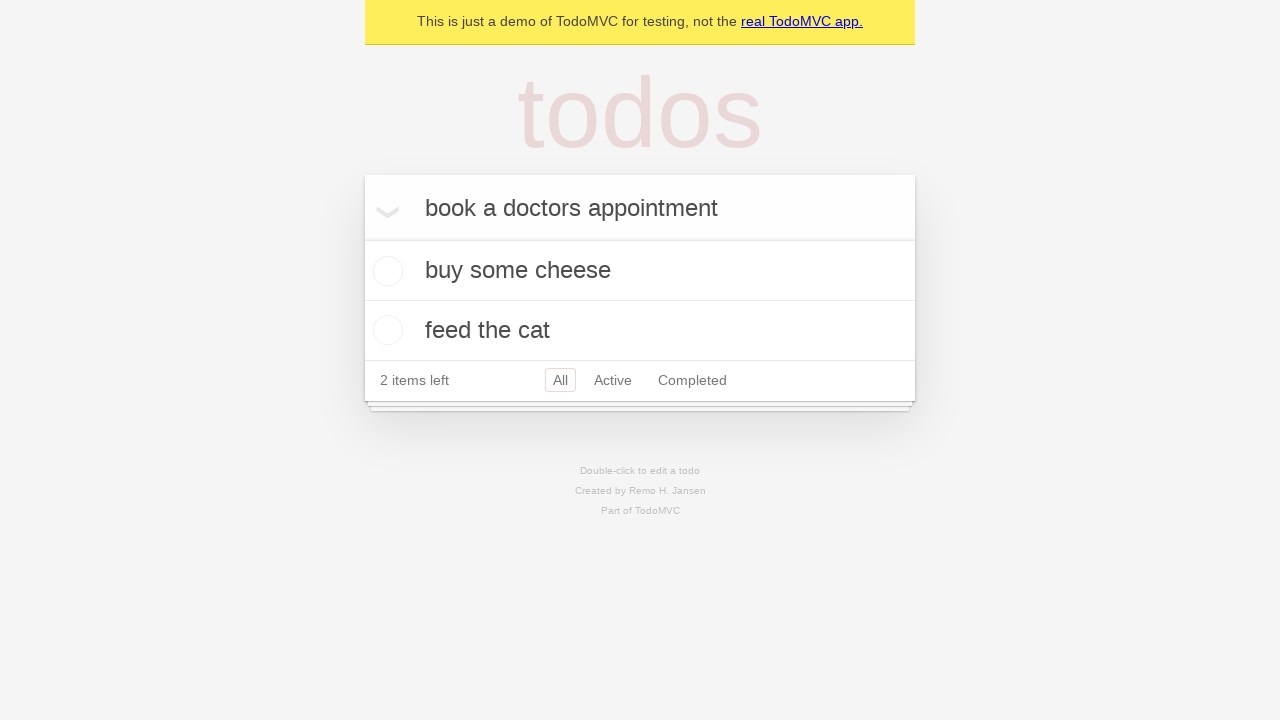

Pressed Enter to add 'book a doctors appointment' to the list on internal:attr=[placeholder="What needs to be done?"i]
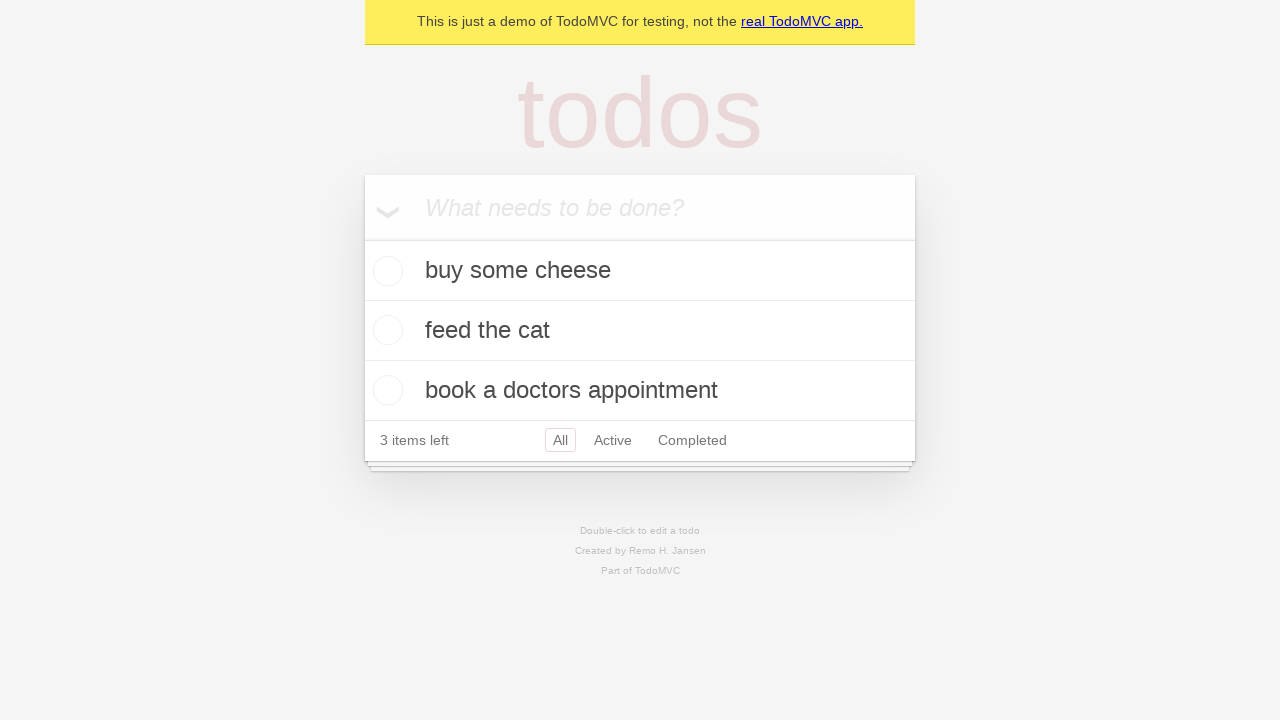

Waited for todo count element to appear, confirming all 3 items were added
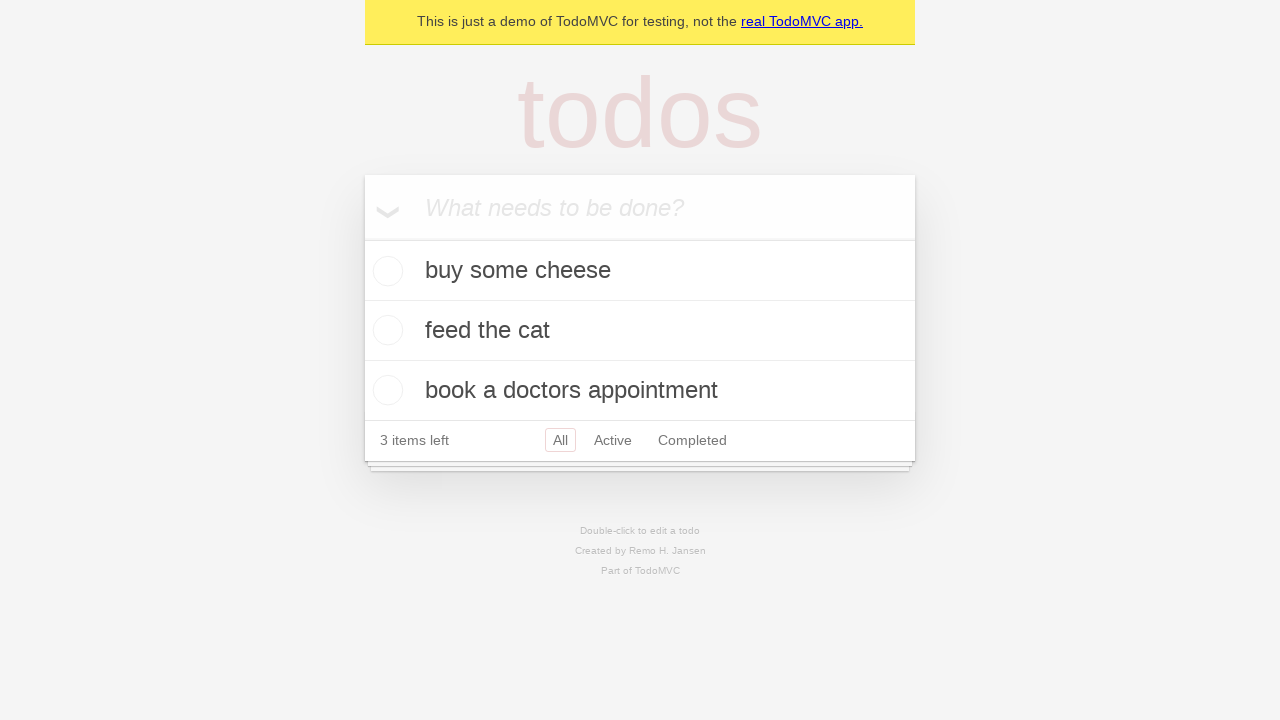

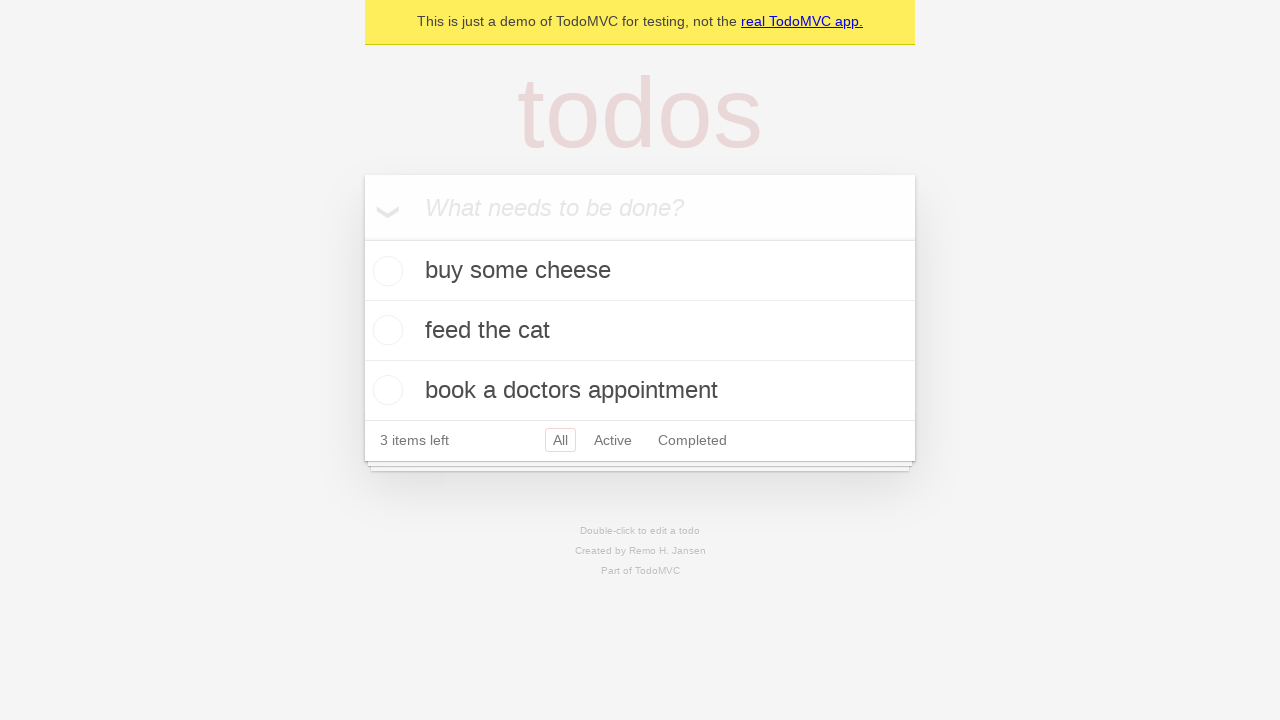